Tests a registration form by filling in first name, last name, and email fields, then submitting the form and verifying the success message

Starting URL: http://suninjuly.github.io/registration1.html

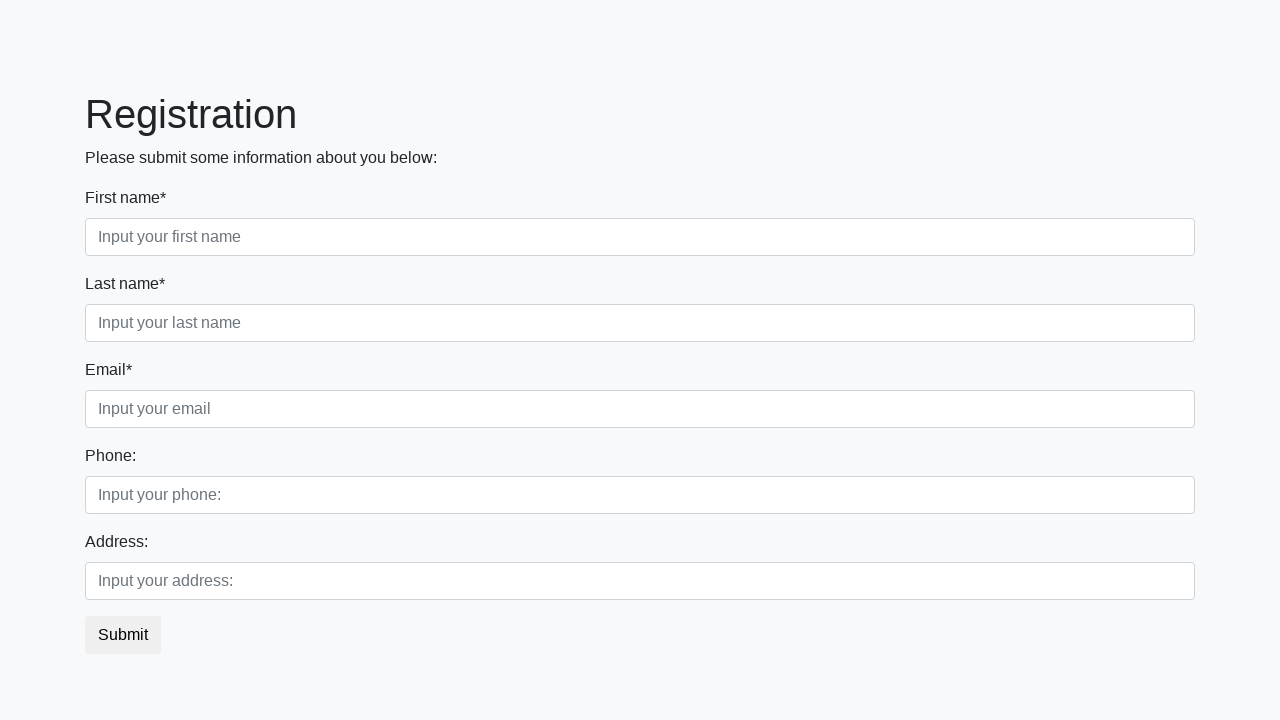

Filled email field with 'testuser@example.com' on //input[@placeholder='Input your email']
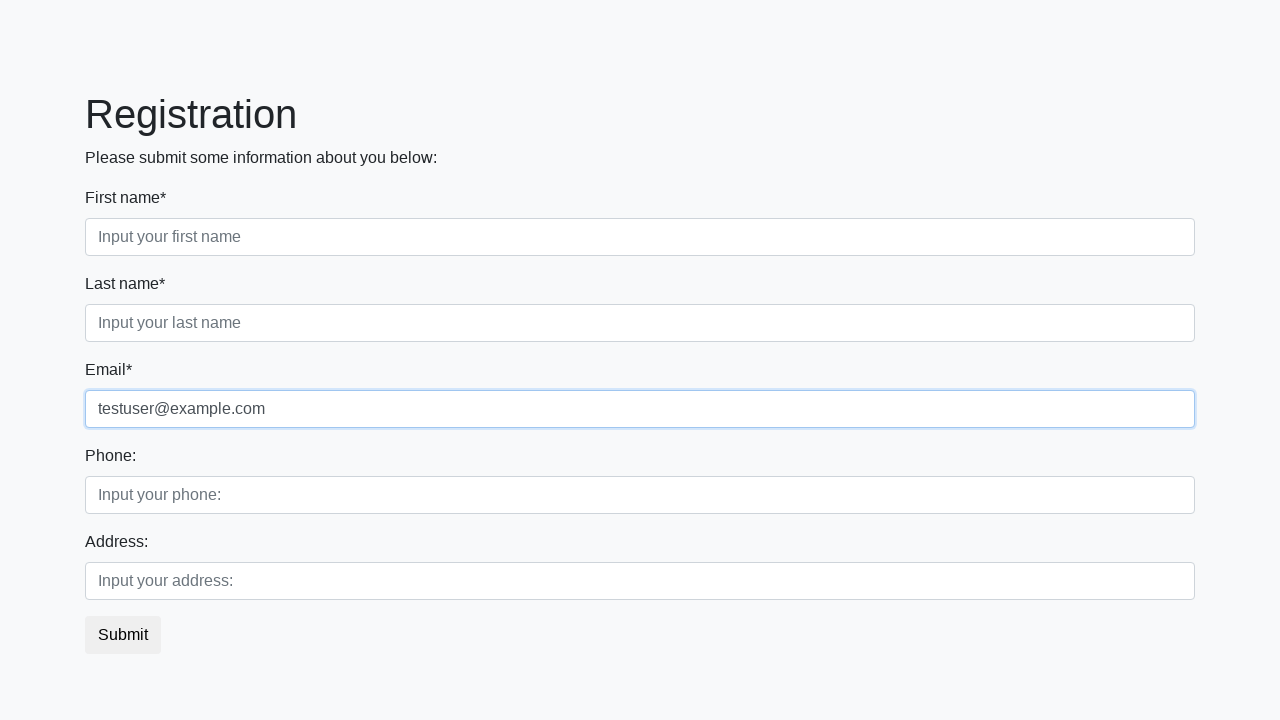

Filled first name field with 'John' on //input[@placeholder='Input your first name']
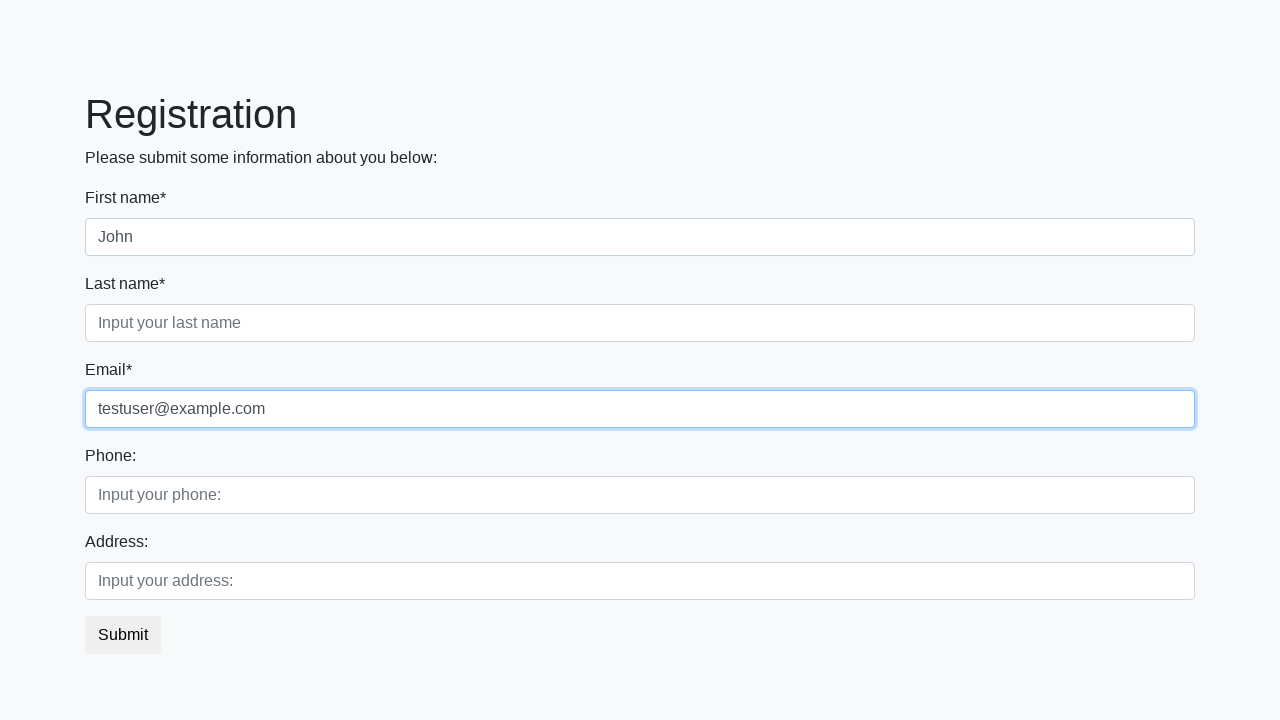

Filled last name field with 'Smith' on //input[@placeholder='Input your last name']
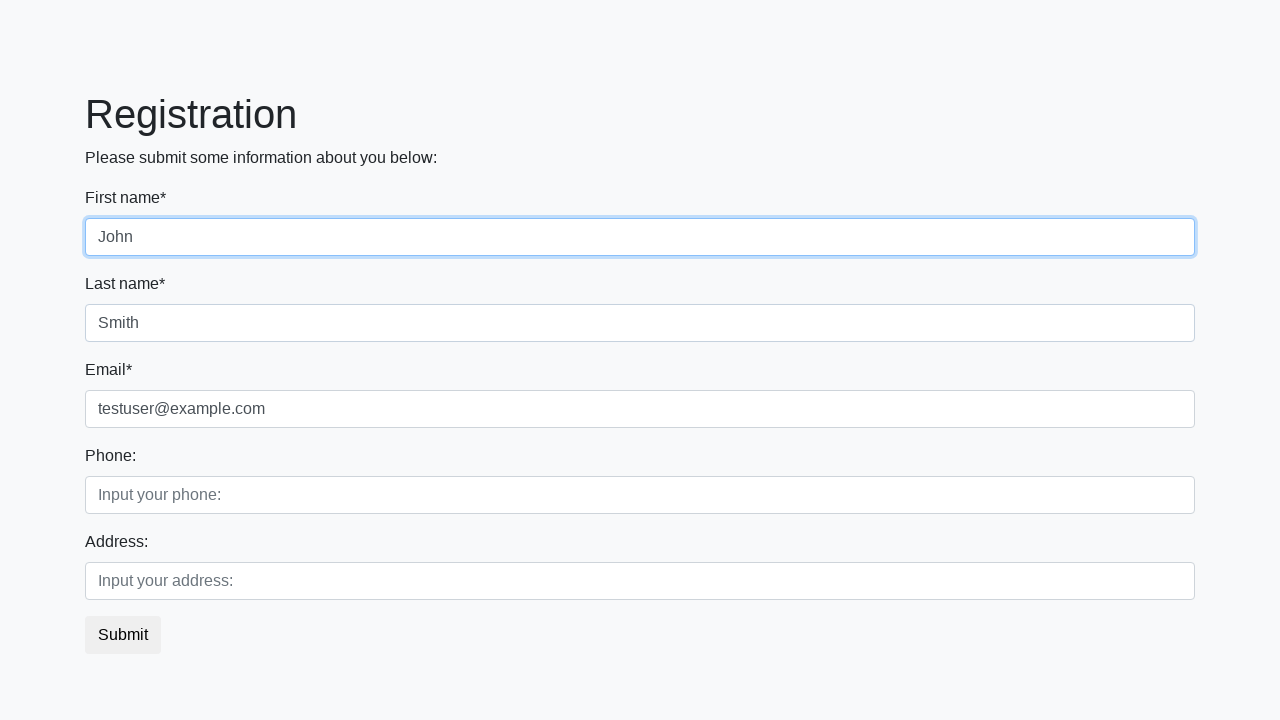

Clicked submit button to register at (123, 635) on button.btn
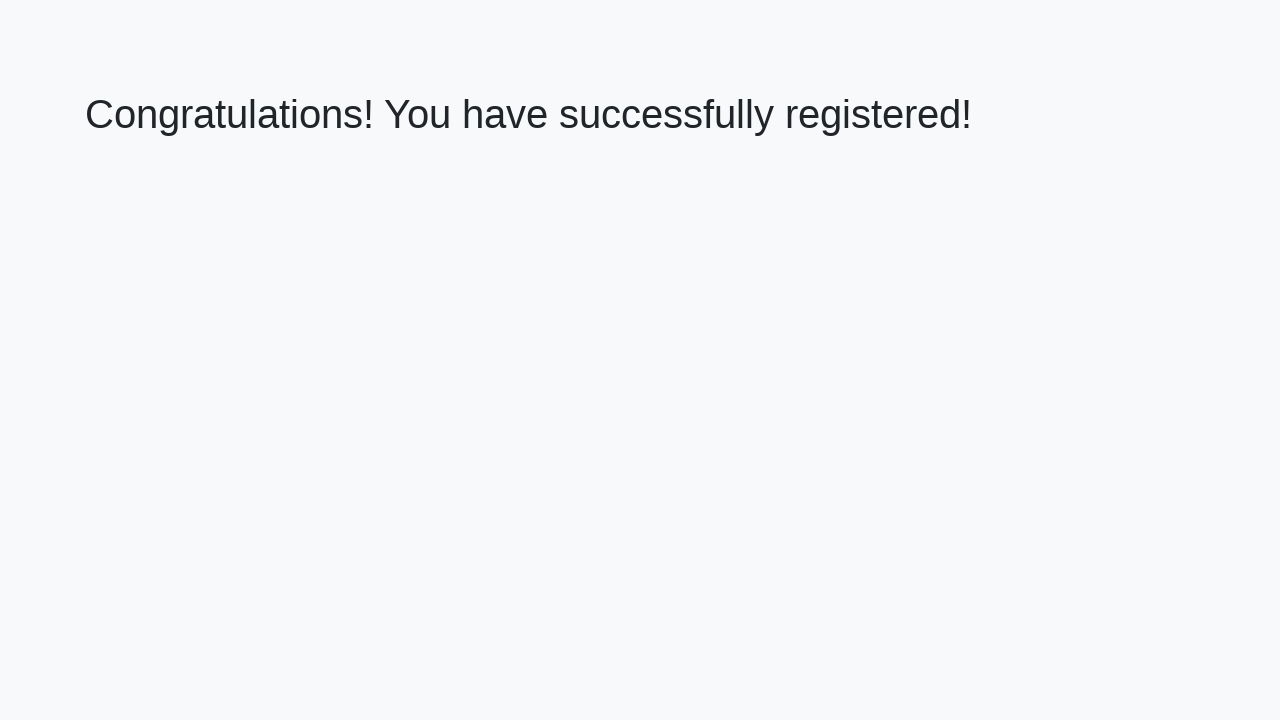

Success message element loaded
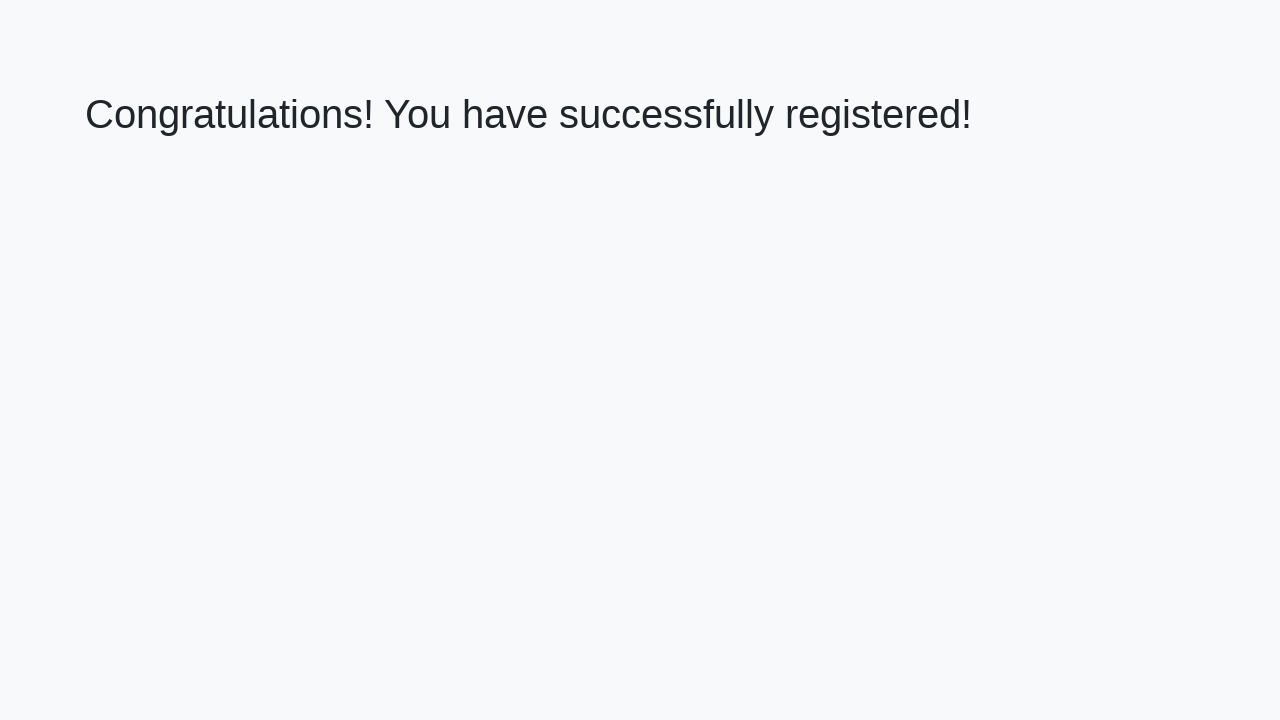

Retrieved success message text
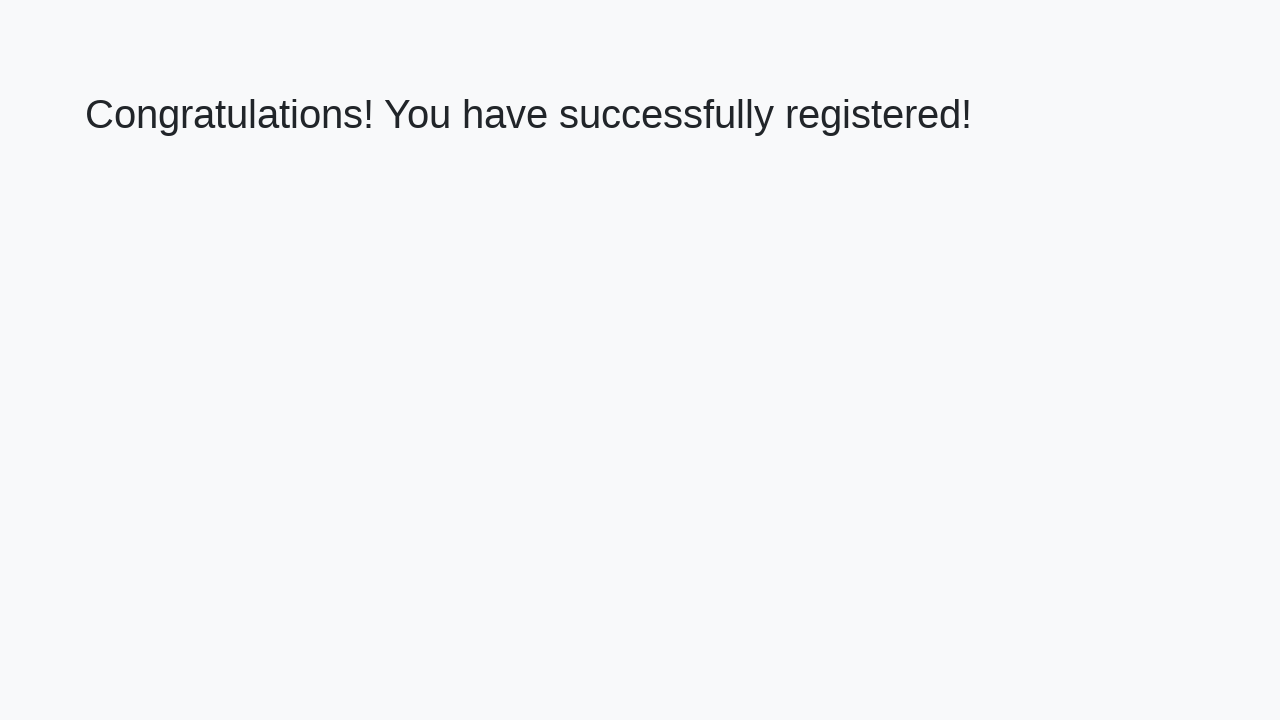

Verified success message: 'Congratulations! You have successfully registered!'
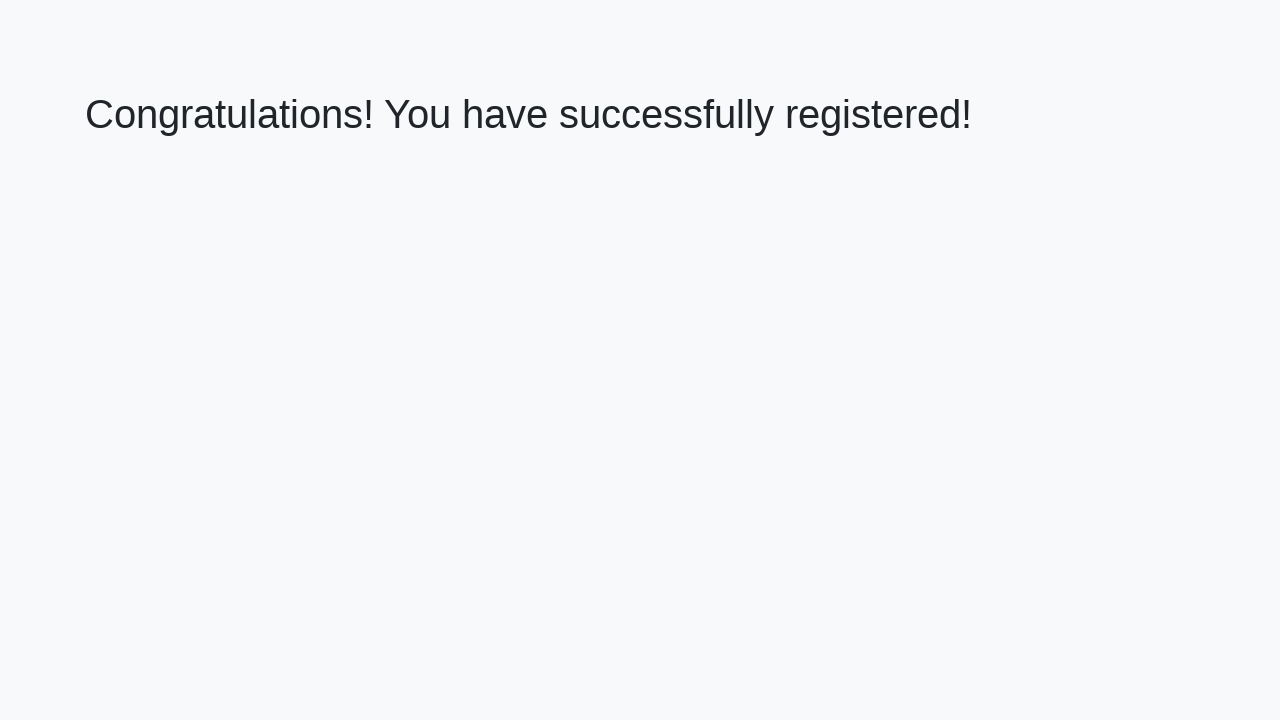

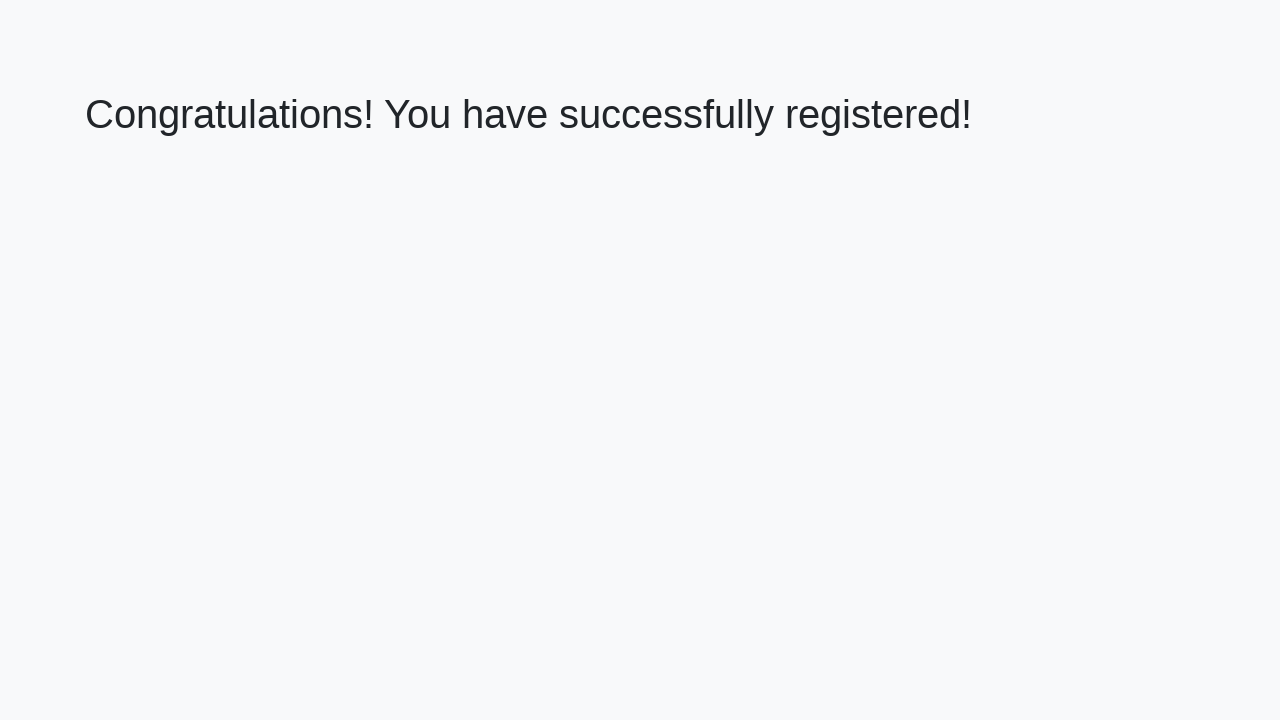